Tests using frameLocator API to interact with buttons inside iframes, including nested iframe handling with proper selectors

Starting URL: https://leafground.com/frame.xhtml

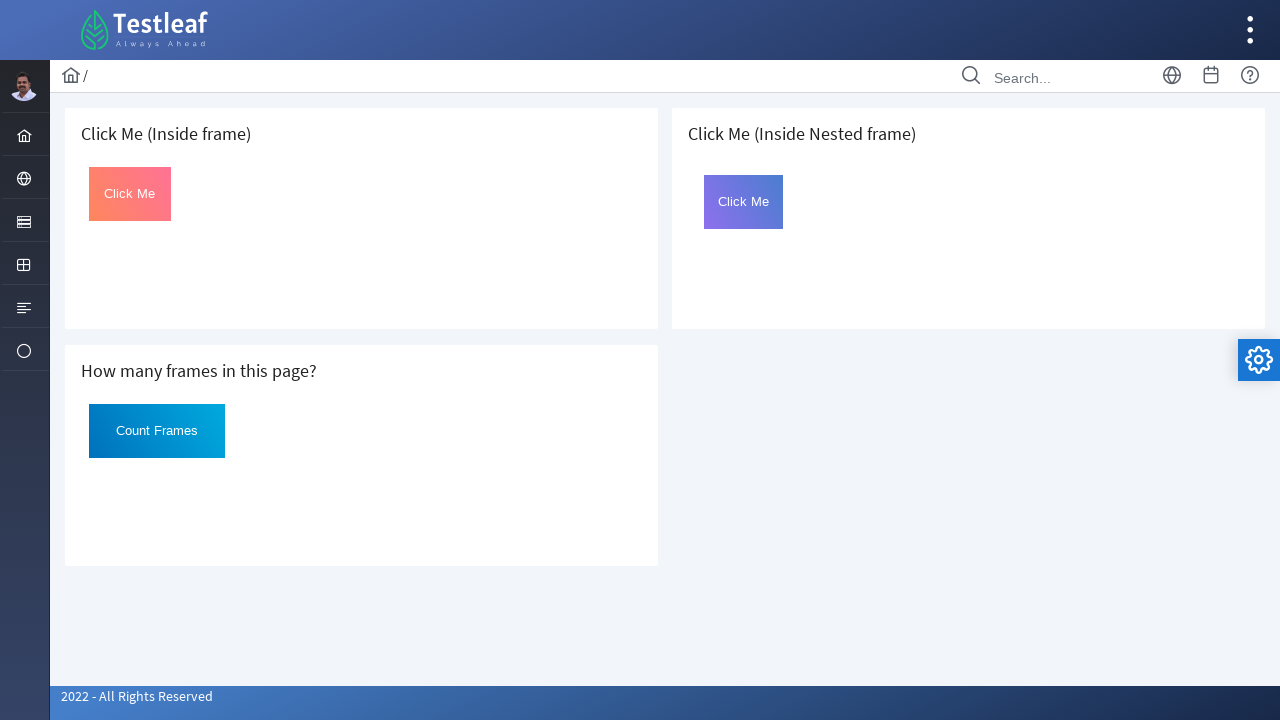

Waited for page to load
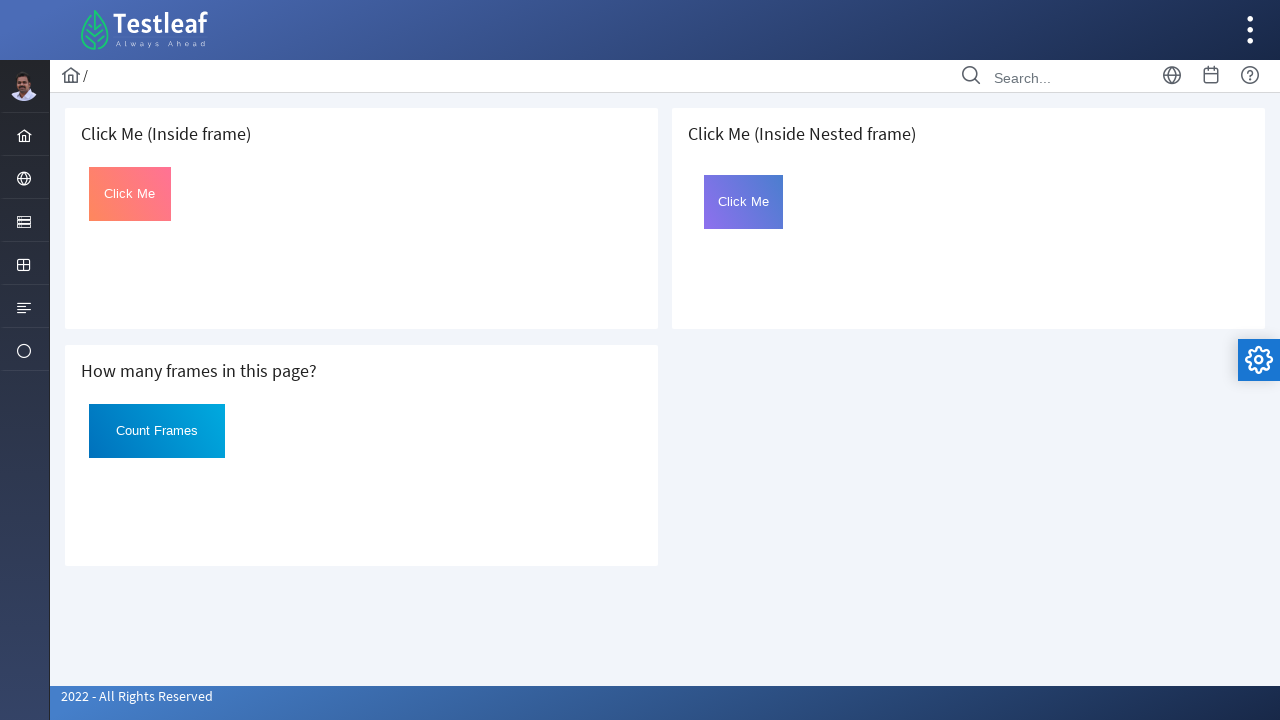

Located first iframe containing 'Click Me (Inside frame)'
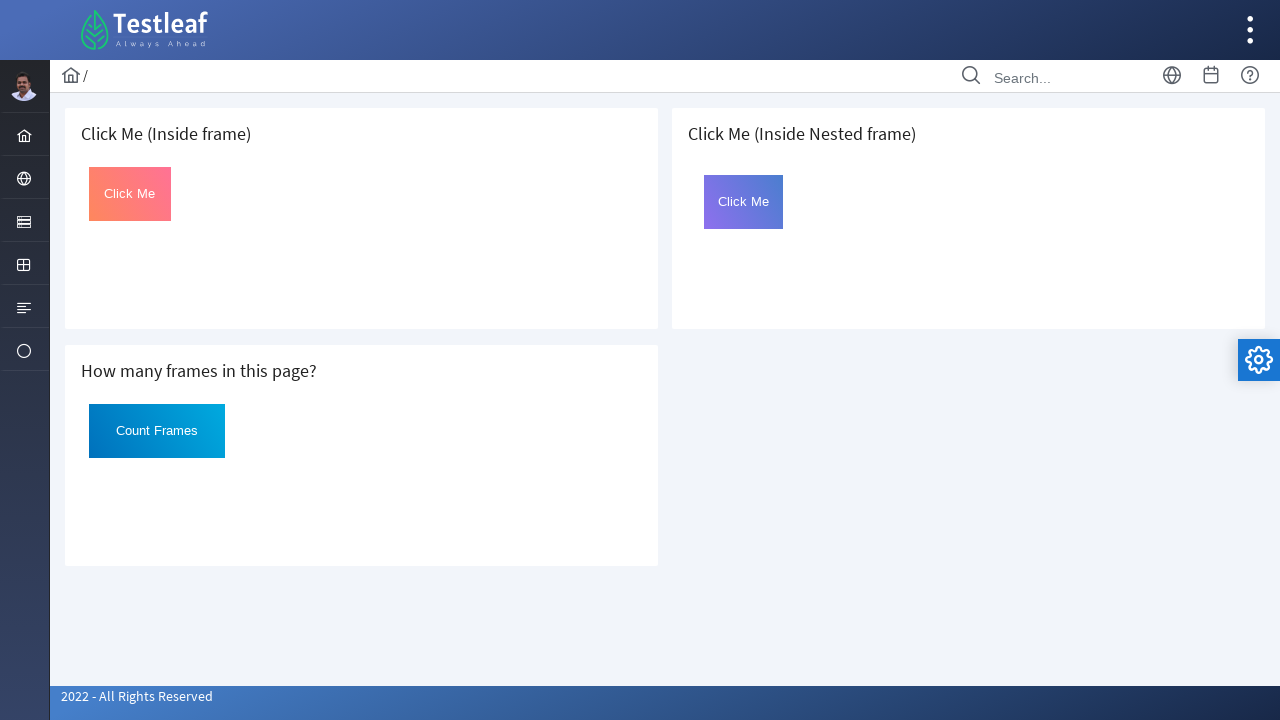

Located button element with id 'Click' inside the frame
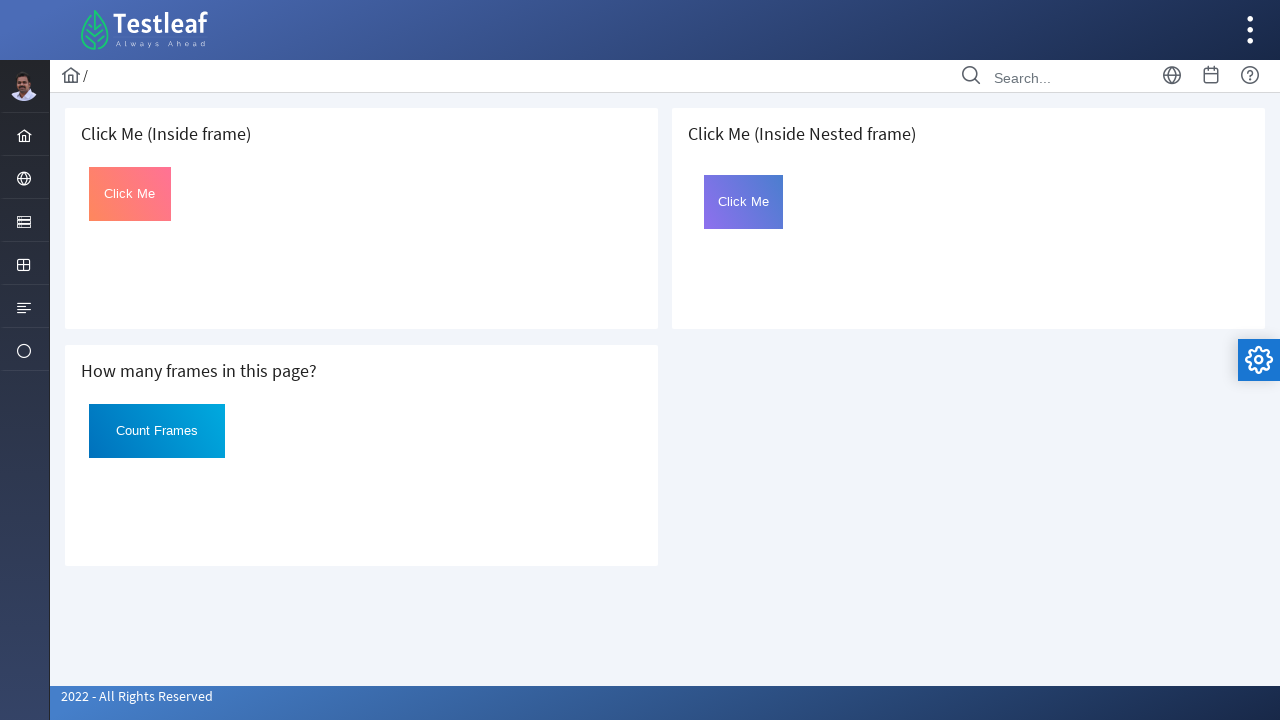

Clicked button inside first iframe at (130, 194) on xpath=//h5[text()=' Click Me (Inside frame)']//following::iframe >> nth=0 >> int
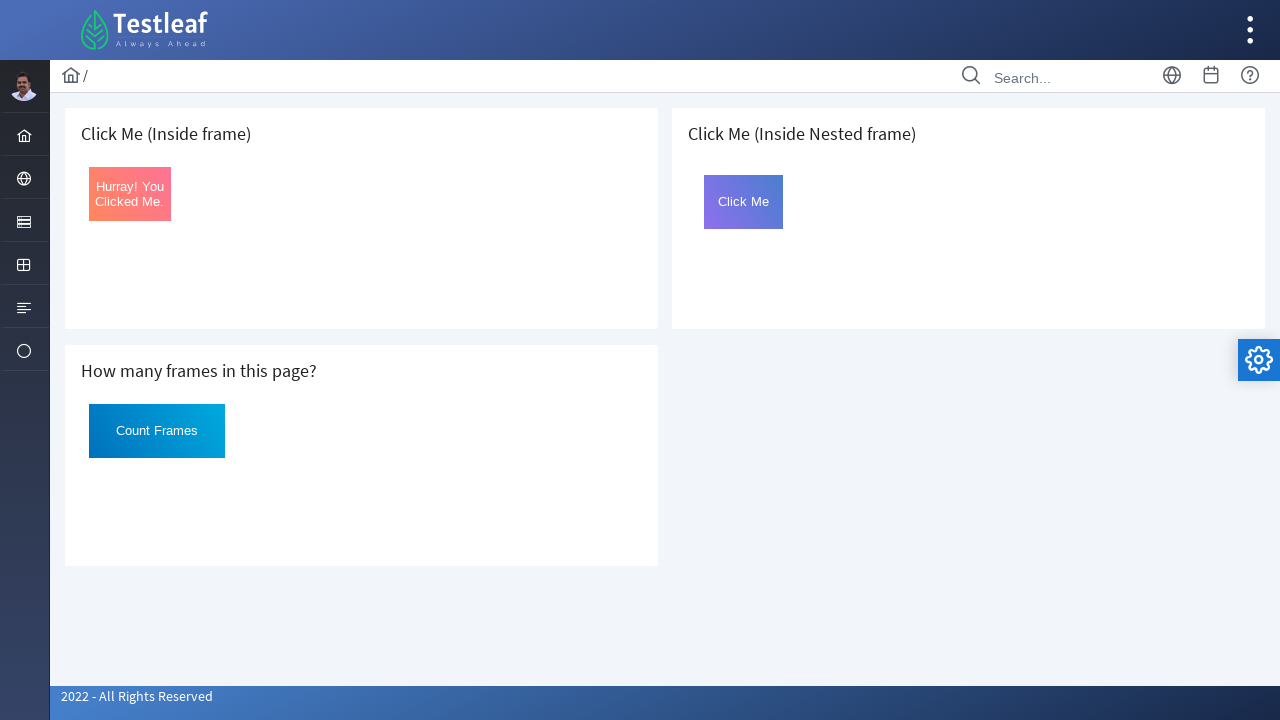

Located nested iframe with id 'frame2' inside outer frame
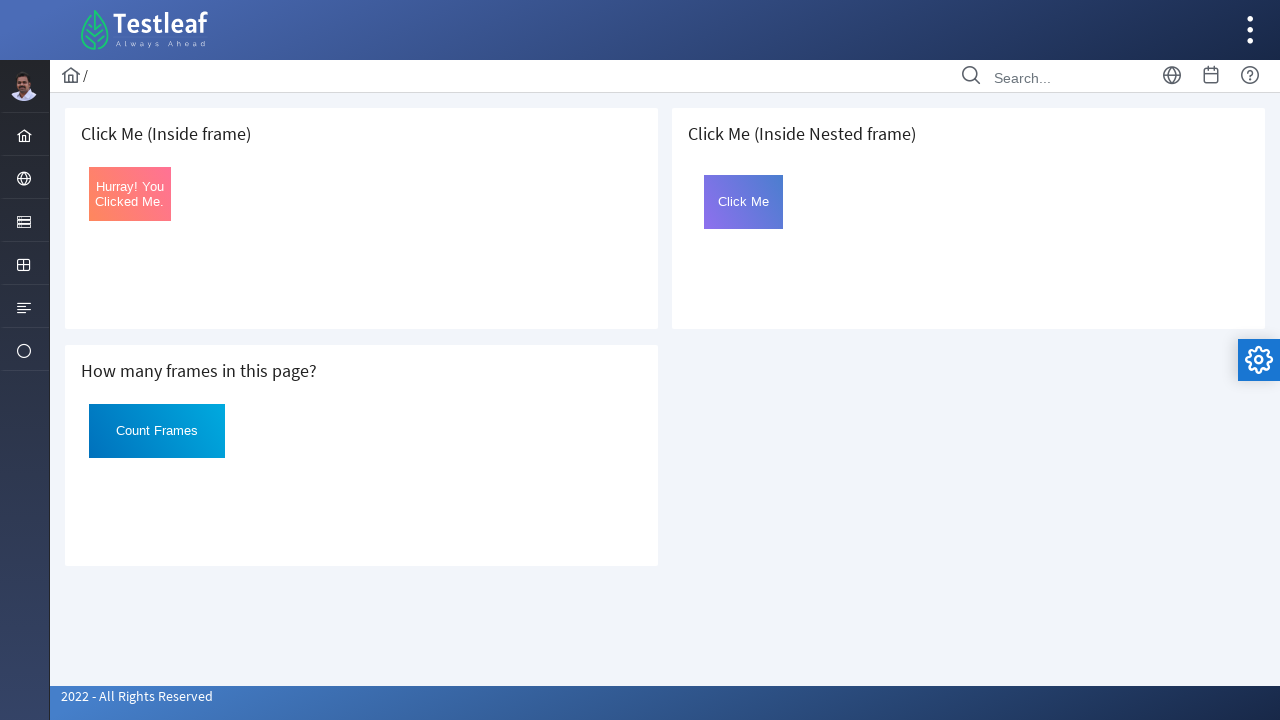

Clicked button inside nested iframe at (744, 202) on xpath=//h5[text()=' Click Me (Inside Nested frame)']//following::iframe >> nth=0
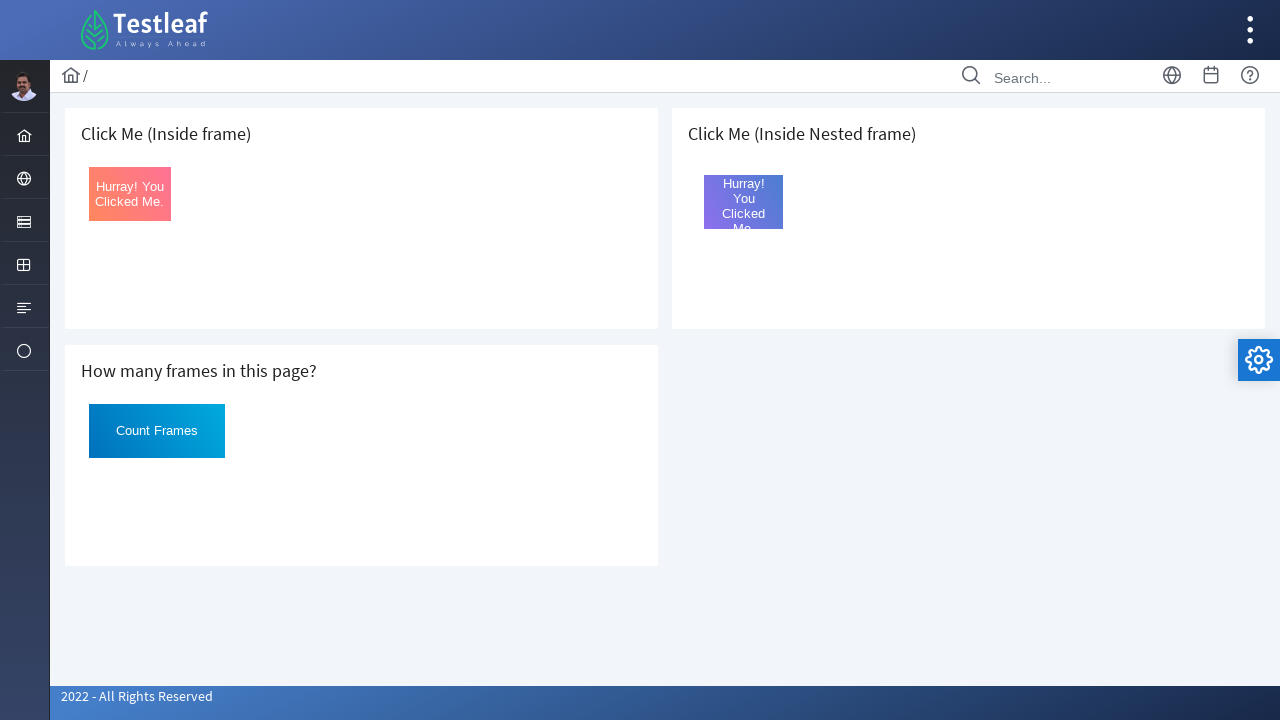

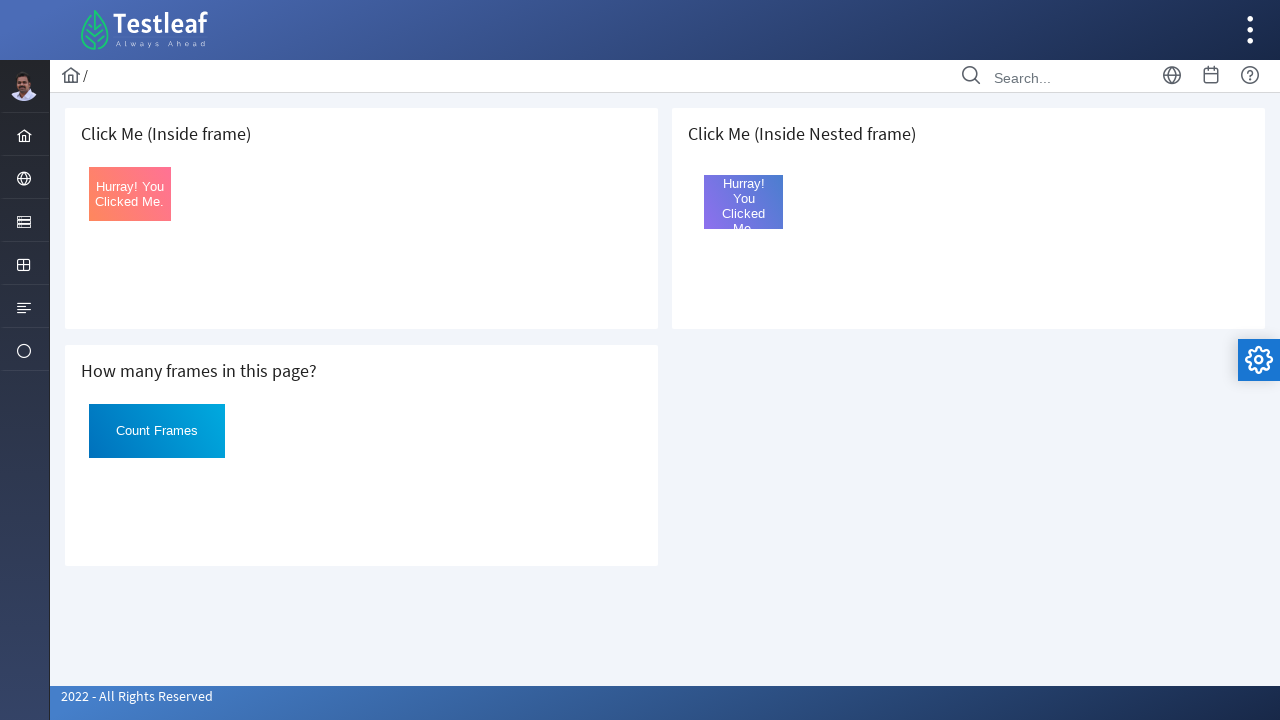